Tests the search functionality on e-bebek.com by searching for baby food products

Starting URL: https://www.e-bebek.com

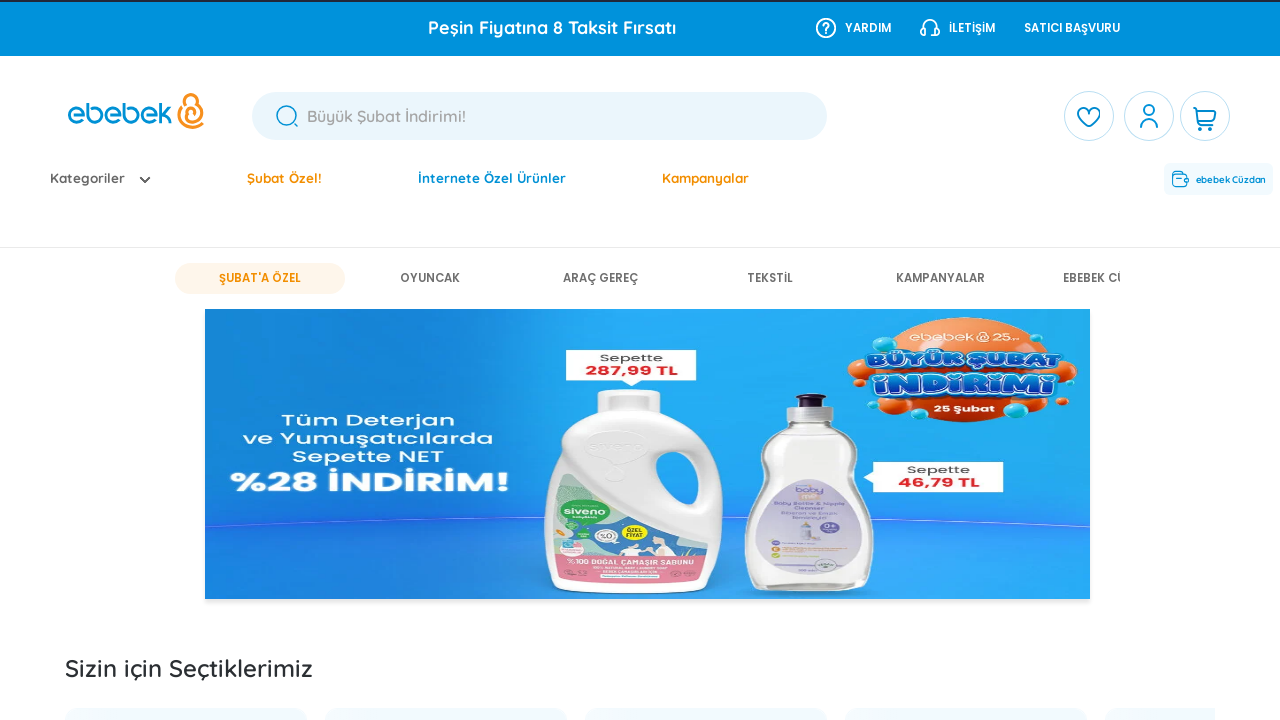

Filled search box with 'kaşık maması' (baby food) on #txtSearchBox
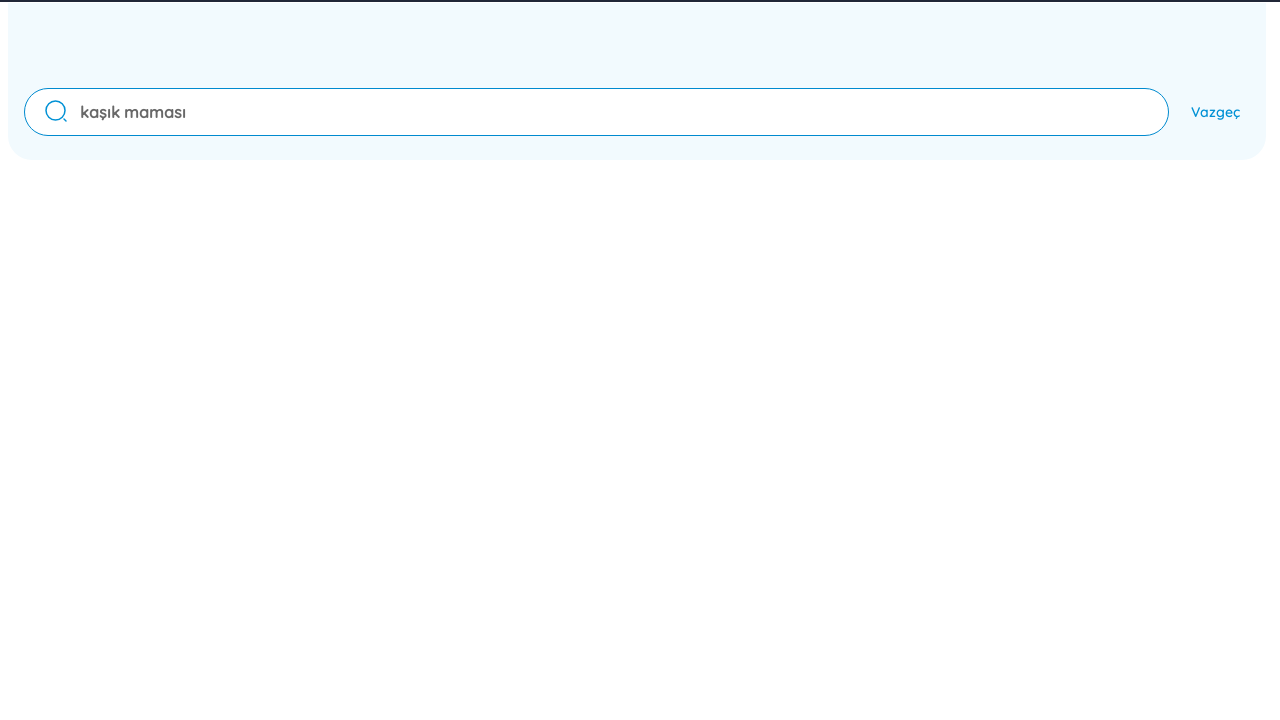

Pressed Enter to submit search query on #txtSearchBox
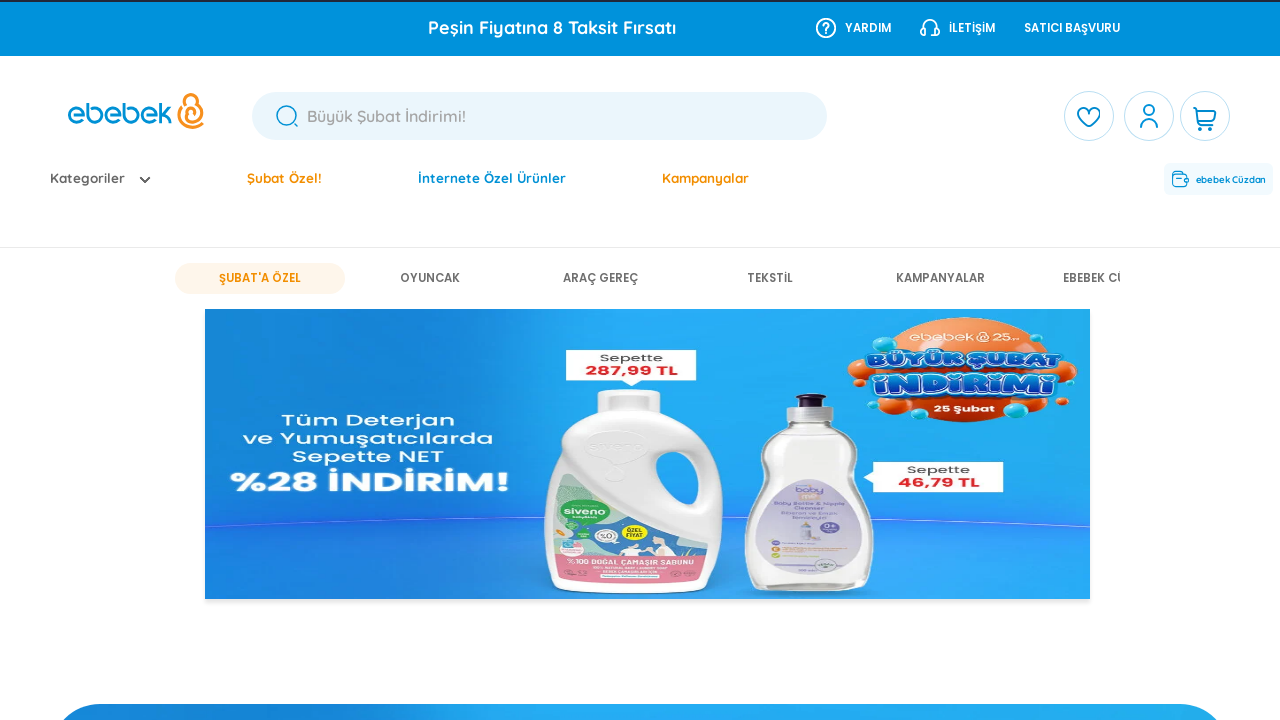

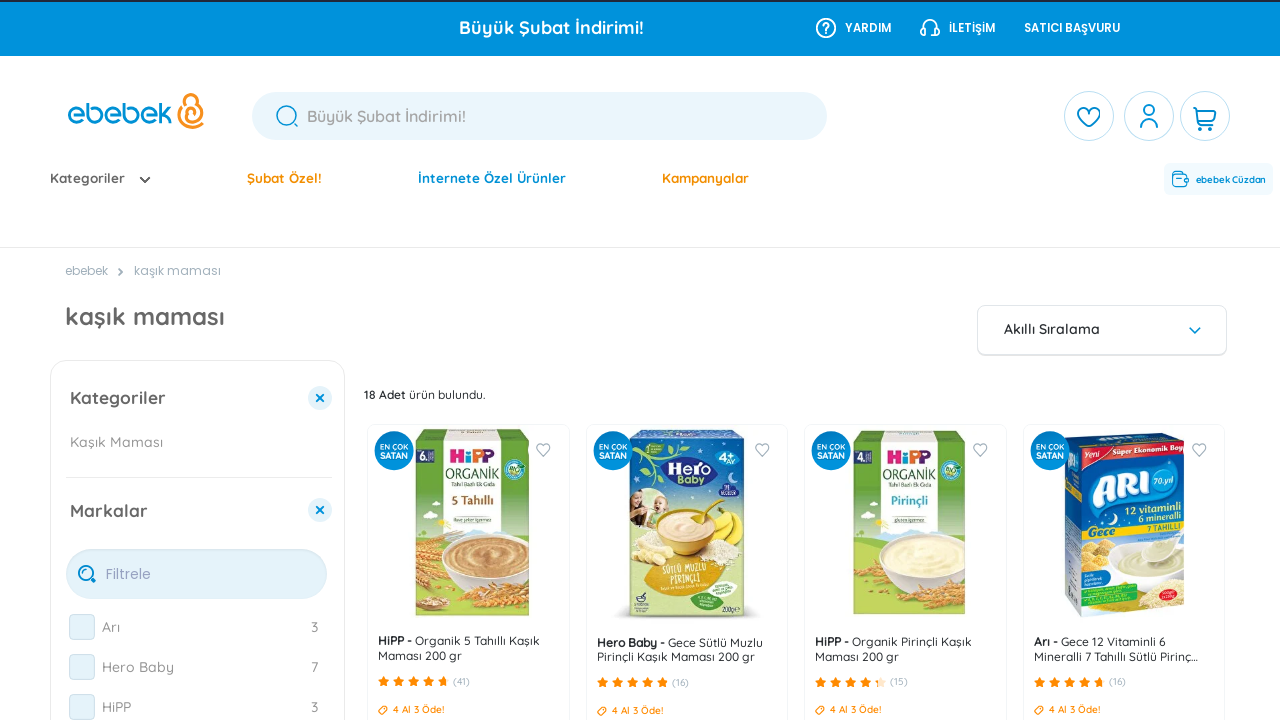